Tests dynamic data loading by navigating to Dynamic Data section and clicking Get Dynamic Data button

Starting URL: http://demo.automationtesting.in/WebTable.html

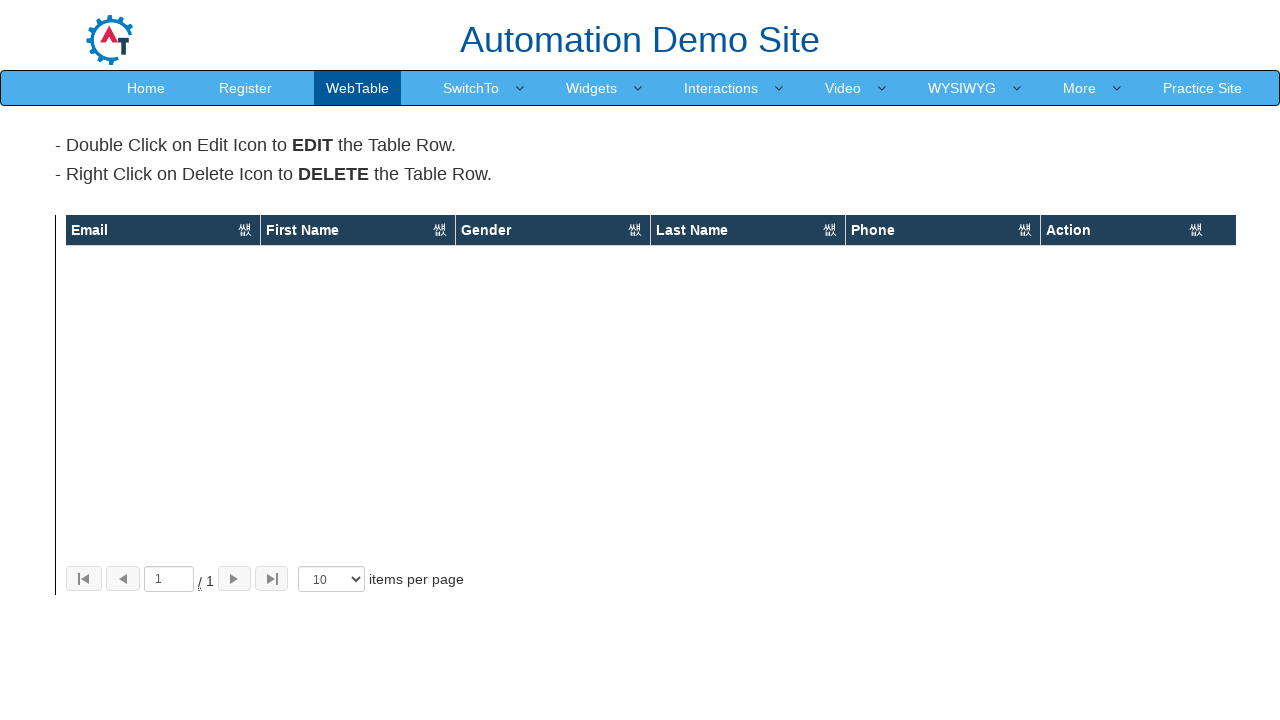

Clicked More menu at (1080, 88) on text=More
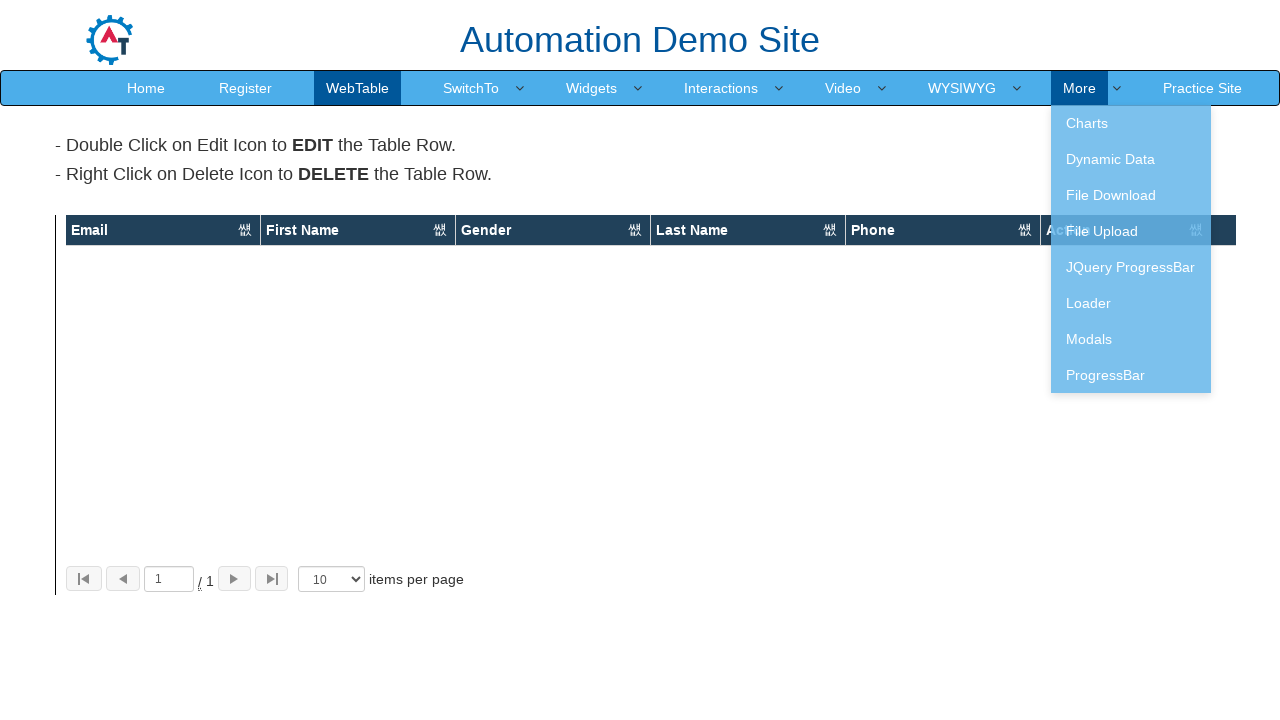

Clicked Dynamic Data option at (1131, 159) on text=Dynamic Data
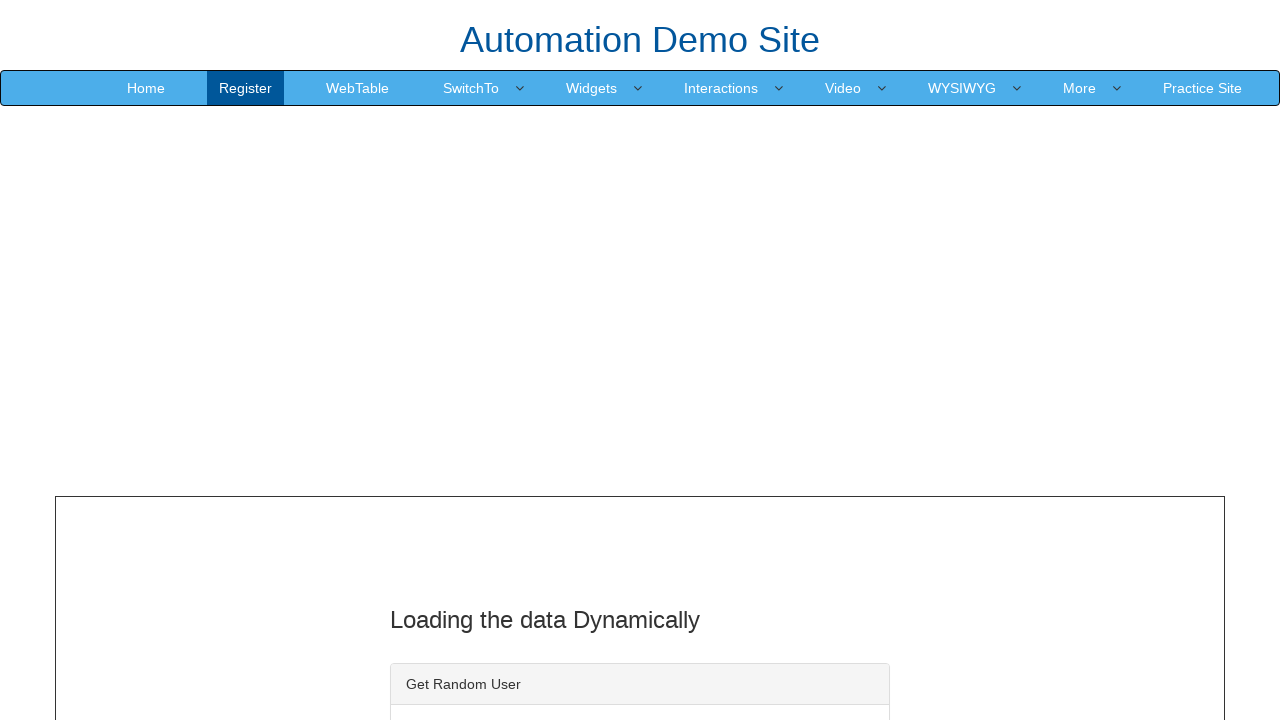

Verified modal window with 'Loading the data Dynamically' text is displayed
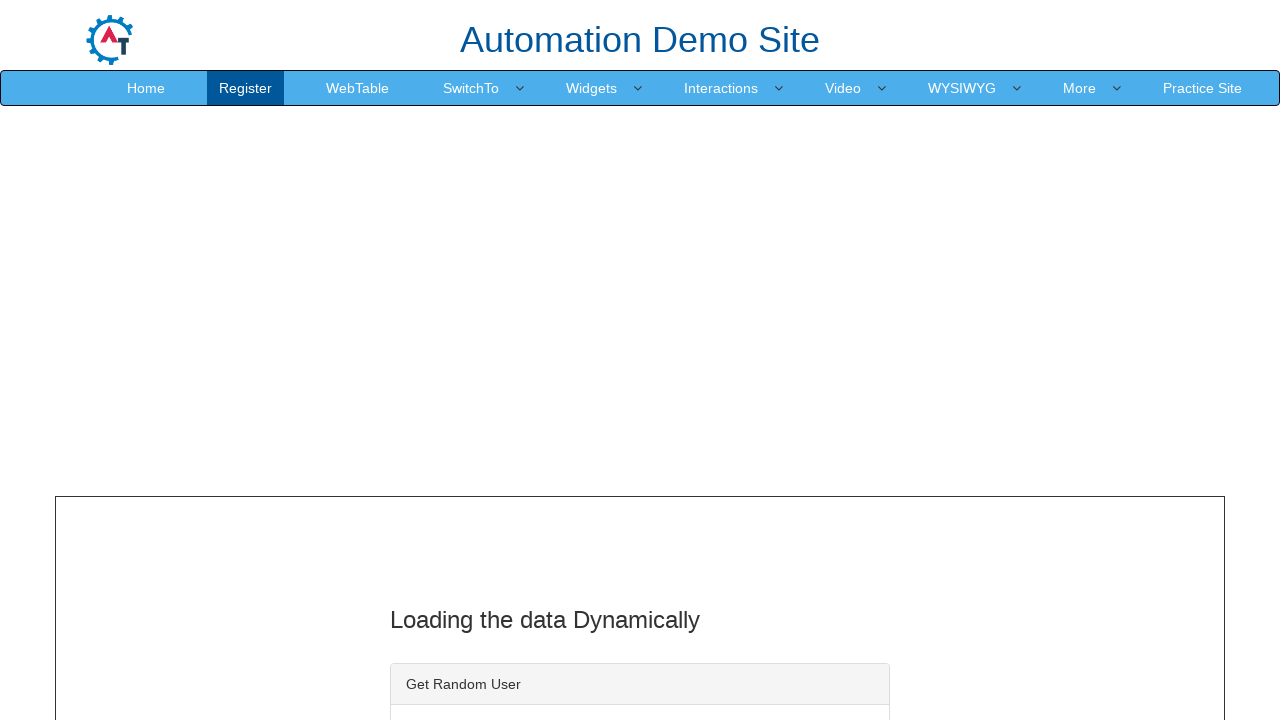

Clicked Get Dynamic Data button at (477, 361) on #save
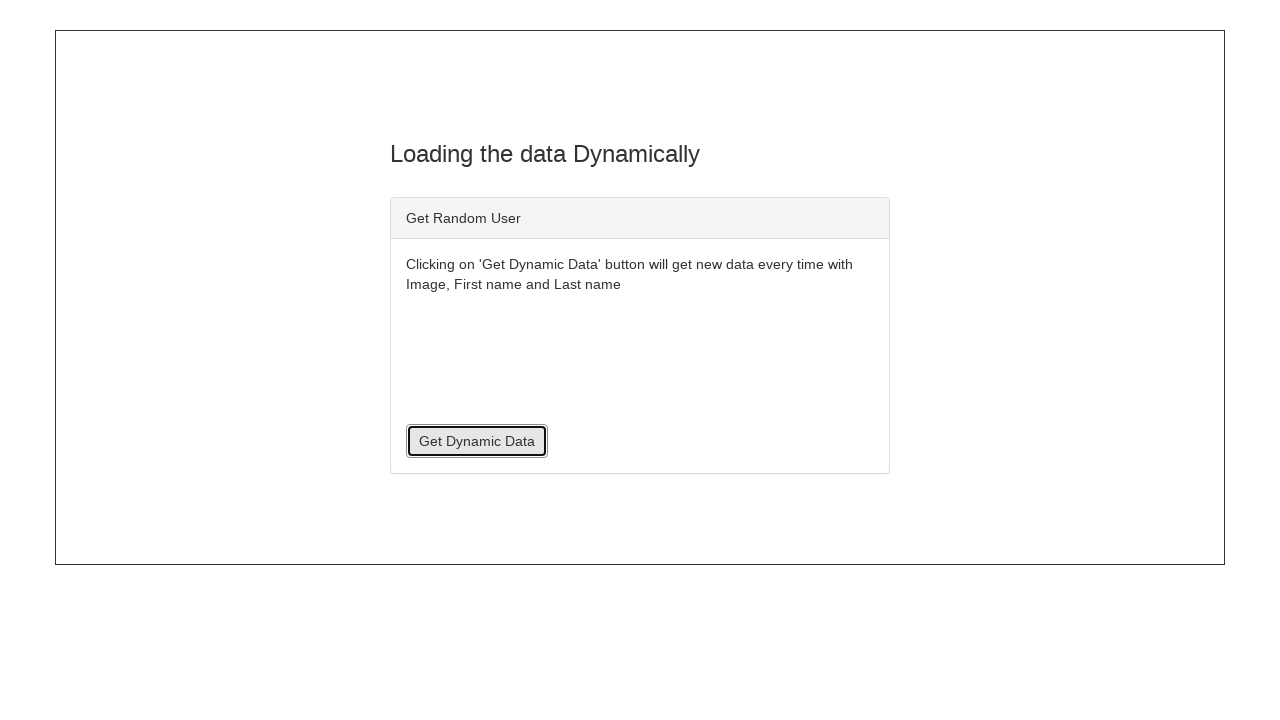

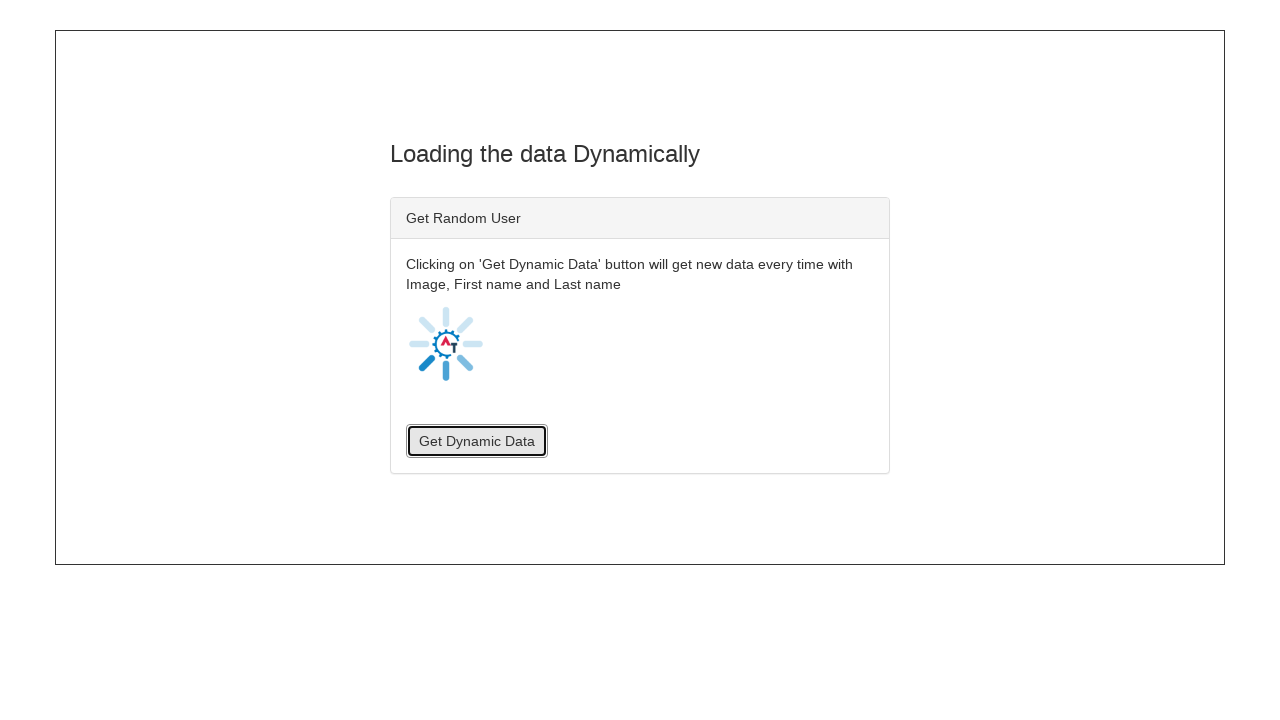